Tests explicit wait functionality by navigating to a dynamic loading page, clicking on Example 7 link, and waiting for the page title to change to "Dynamic title".

Starting URL: https://practice.cydeo.com/dynamic_loading

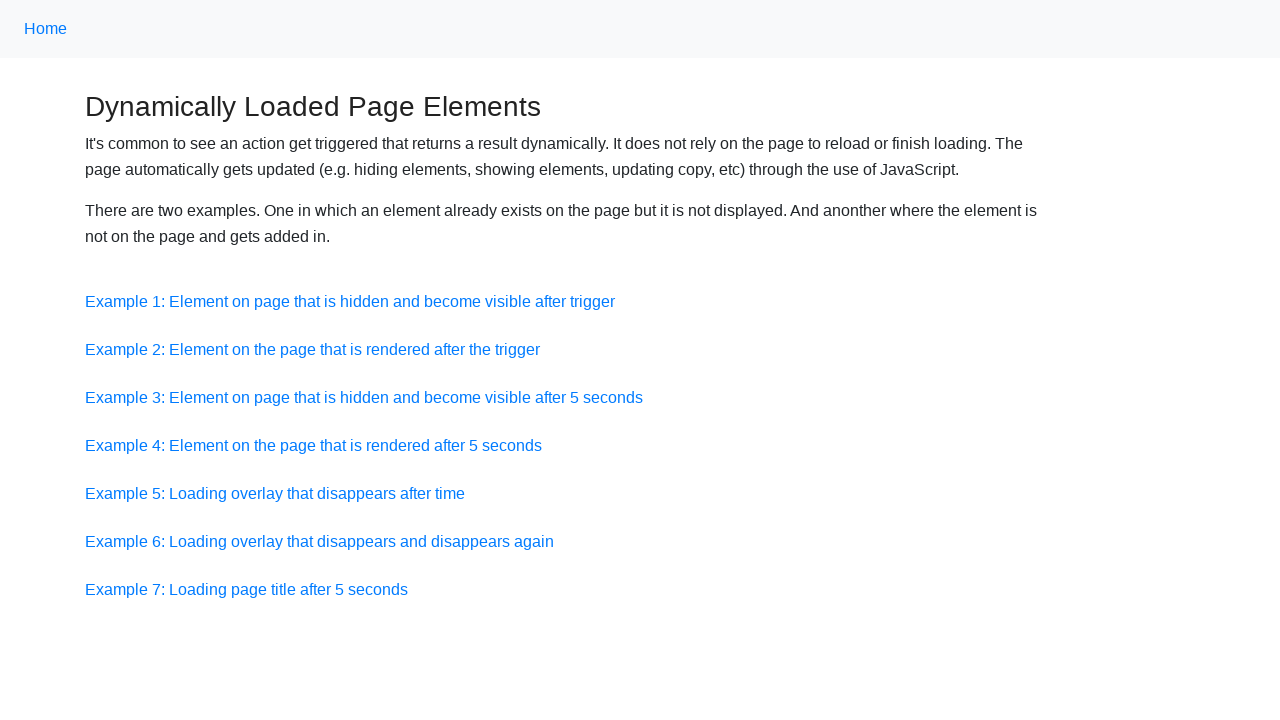

Clicked on Example 7 link at (246, 589) on a:has-text('Example 7')
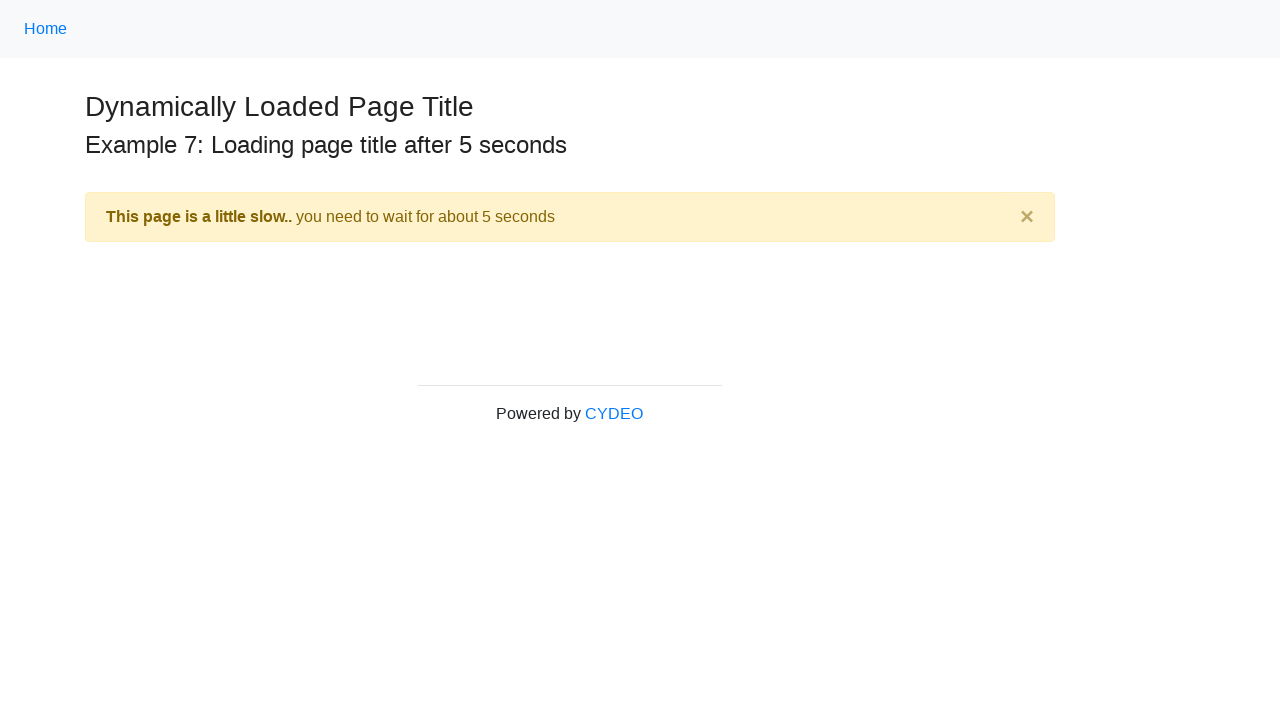

Page title changed to 'Dynamic title'
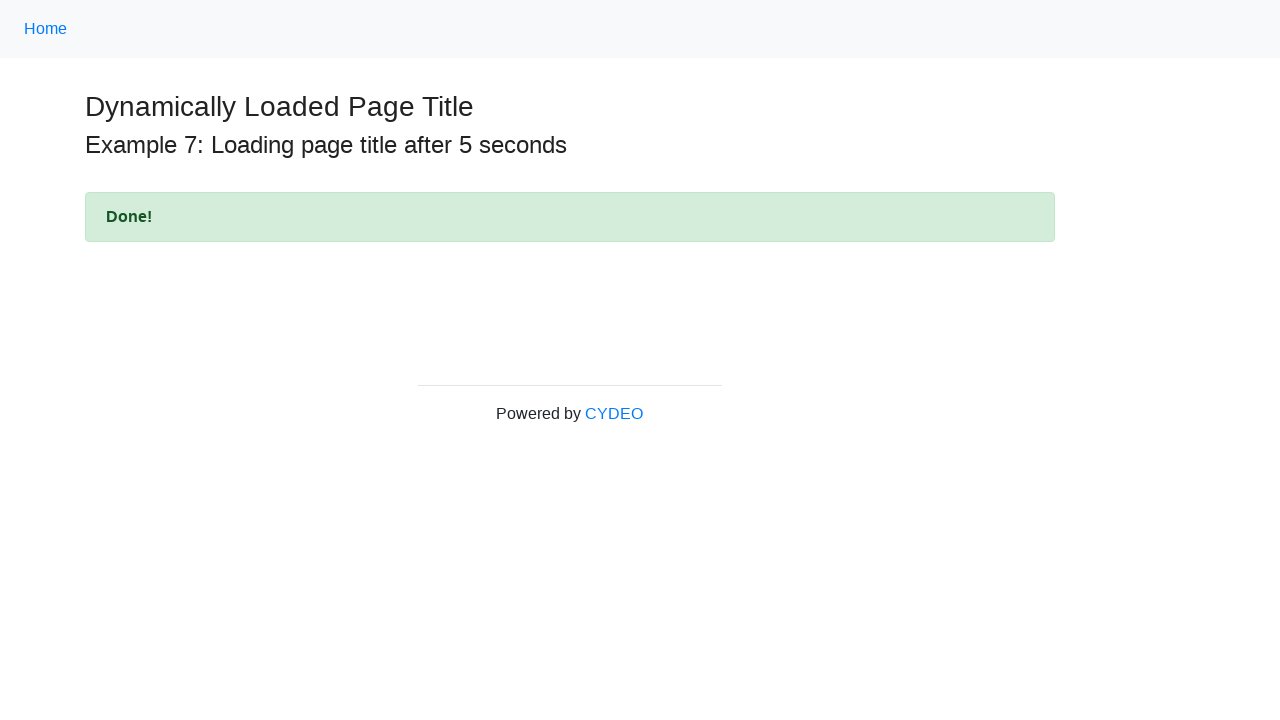

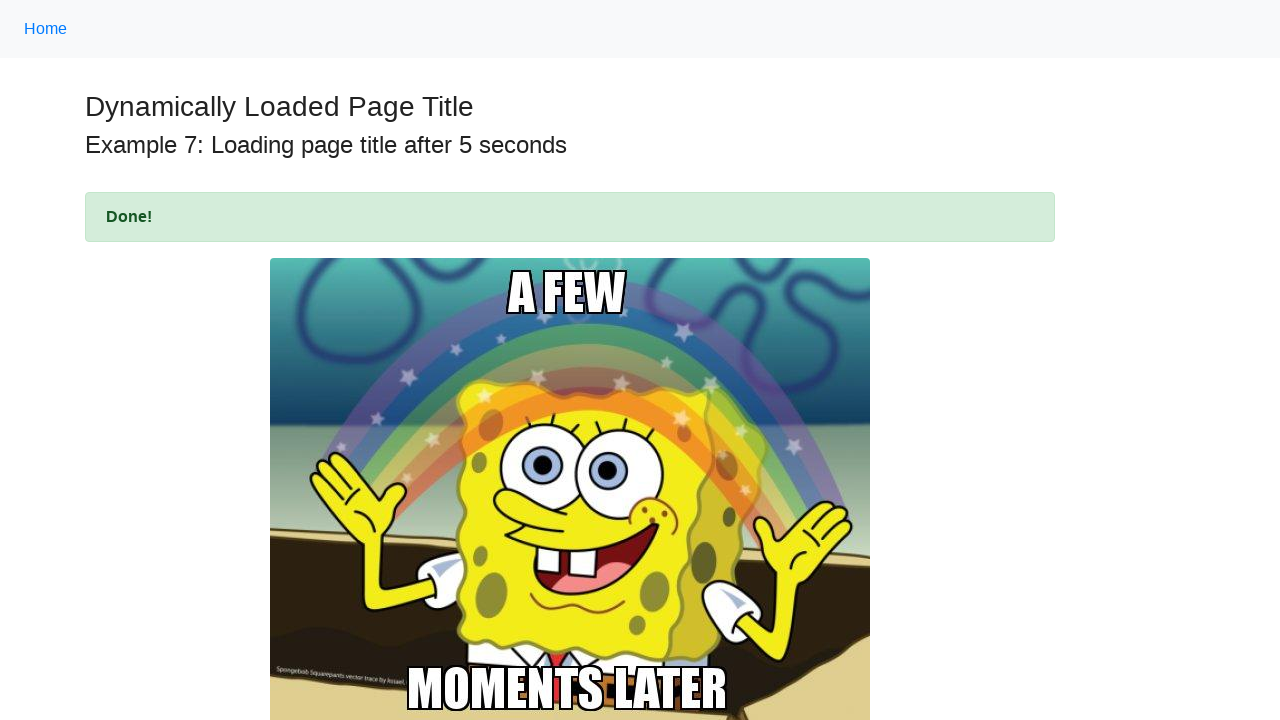